Navigates to the Python.org website and loads the page

Starting URL: http://www.python.org

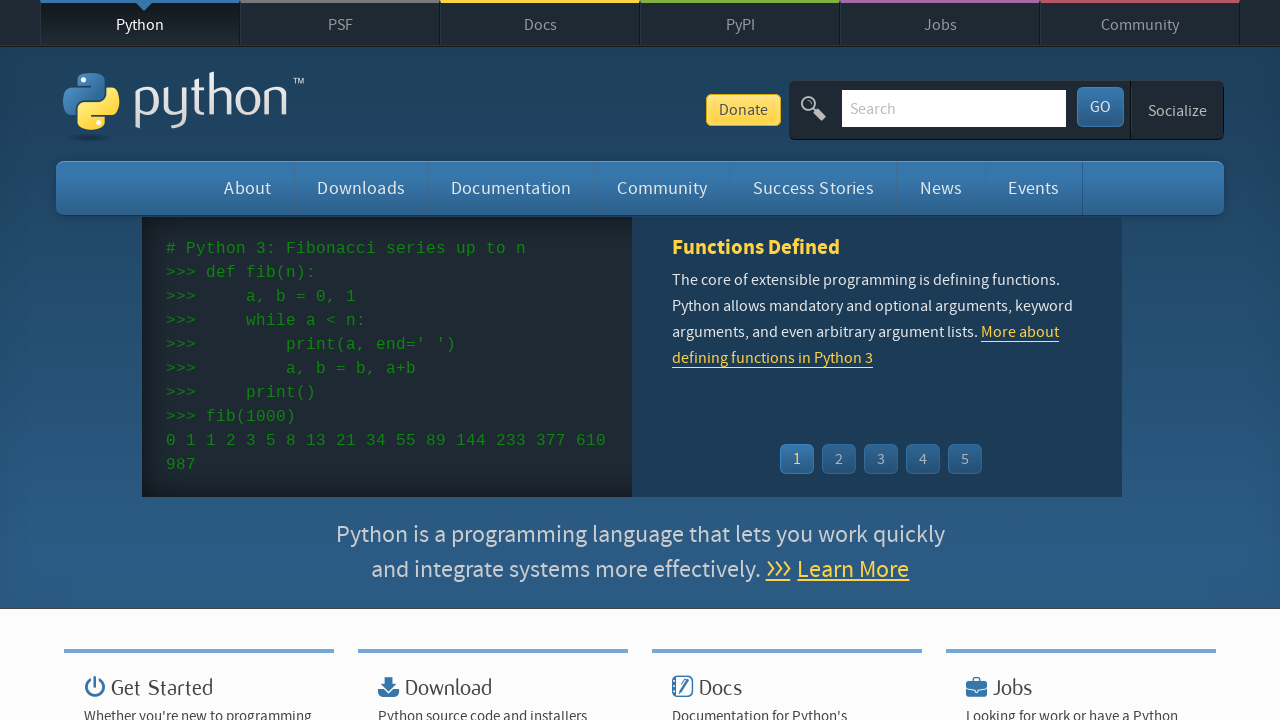

Navigated to Python.org website
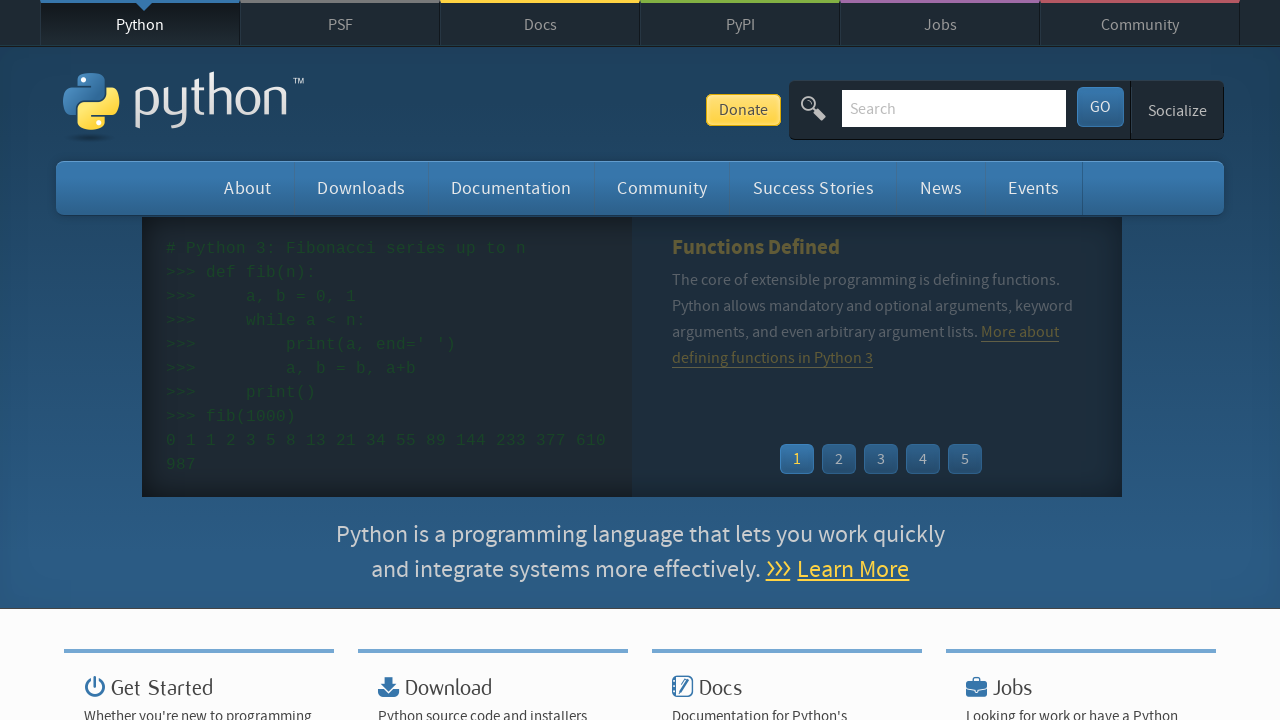

Python.org page loaded successfully
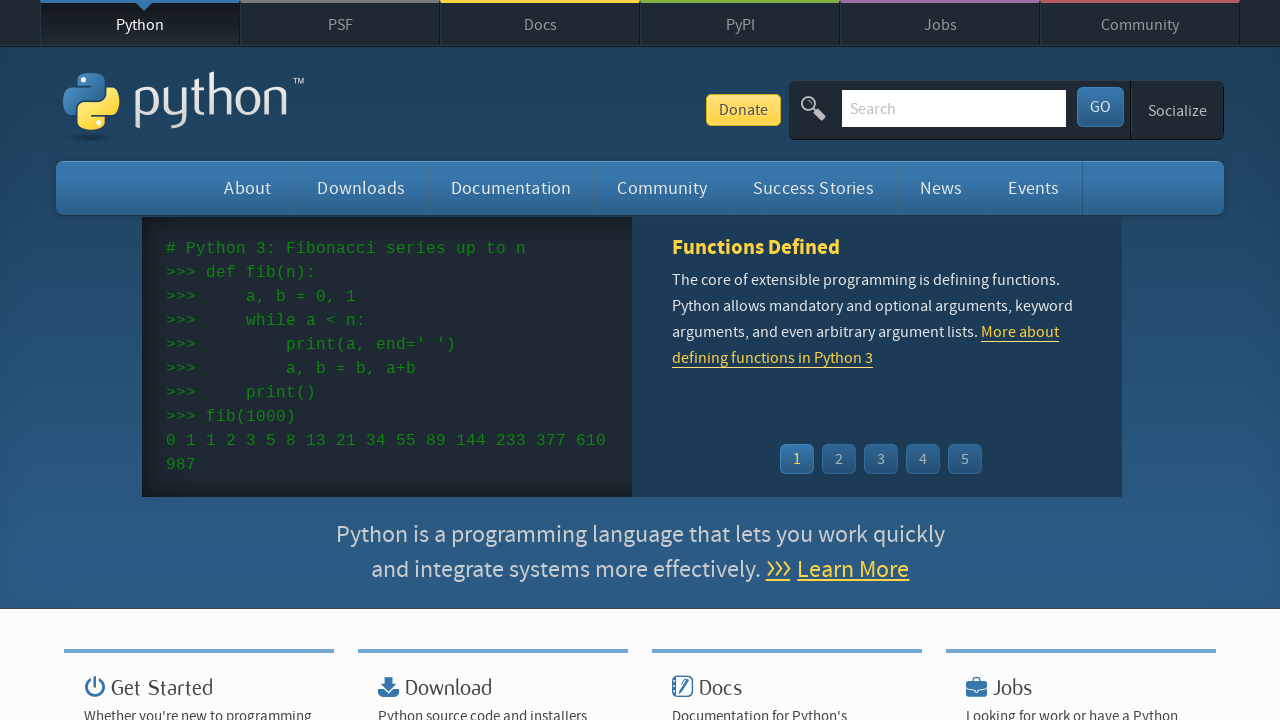

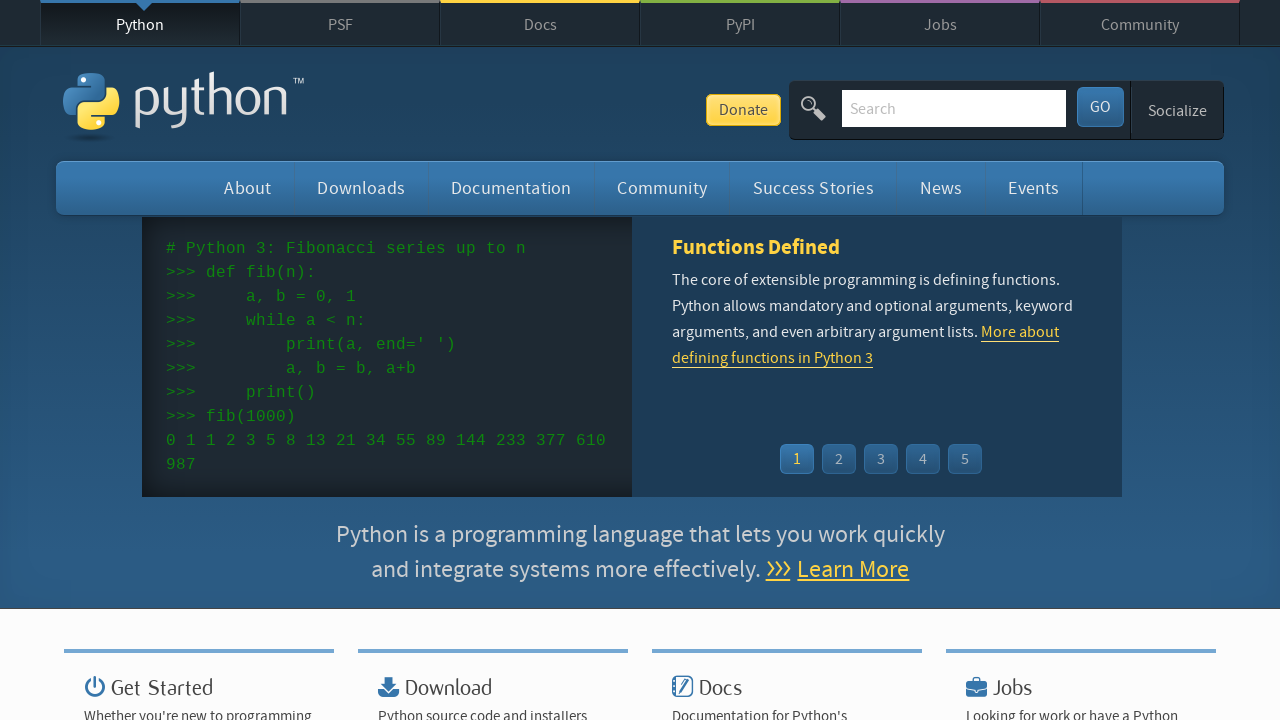